Navigates to Freshworks website and waits for footer links to load, verifying their presence on the page

Starting URL: https://www.freshworks.com/

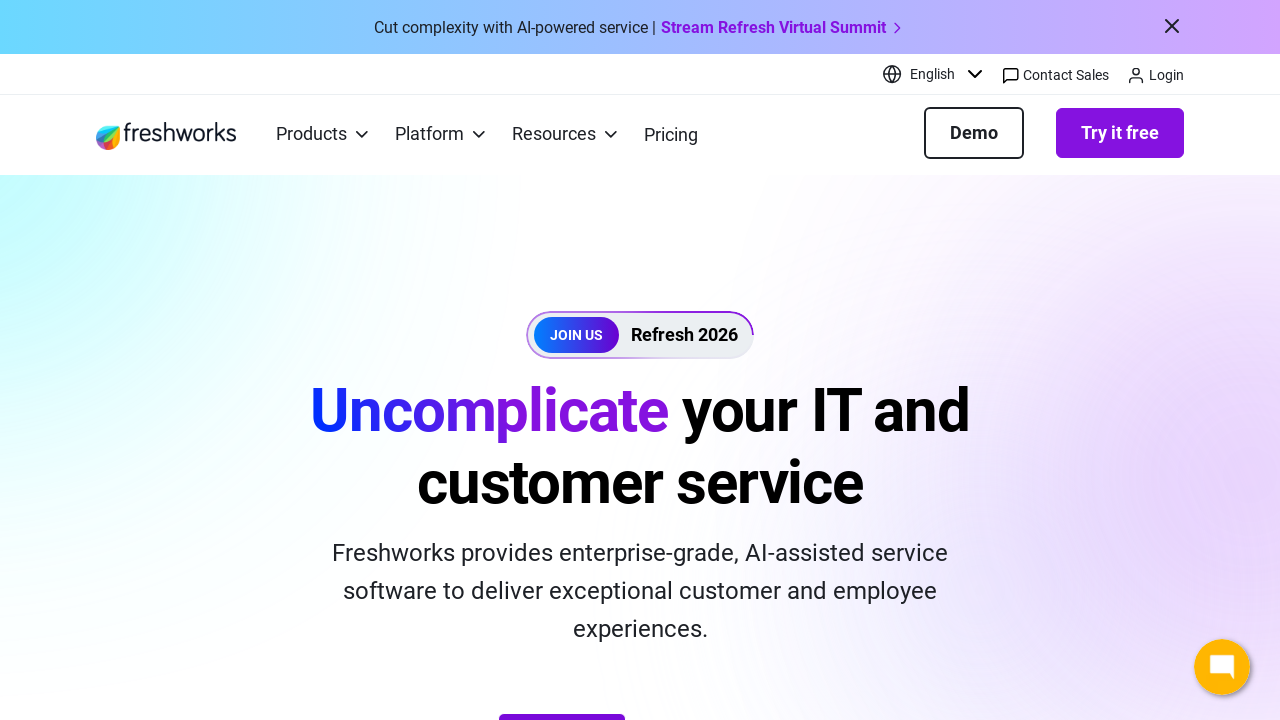

Navigated to Freshworks website
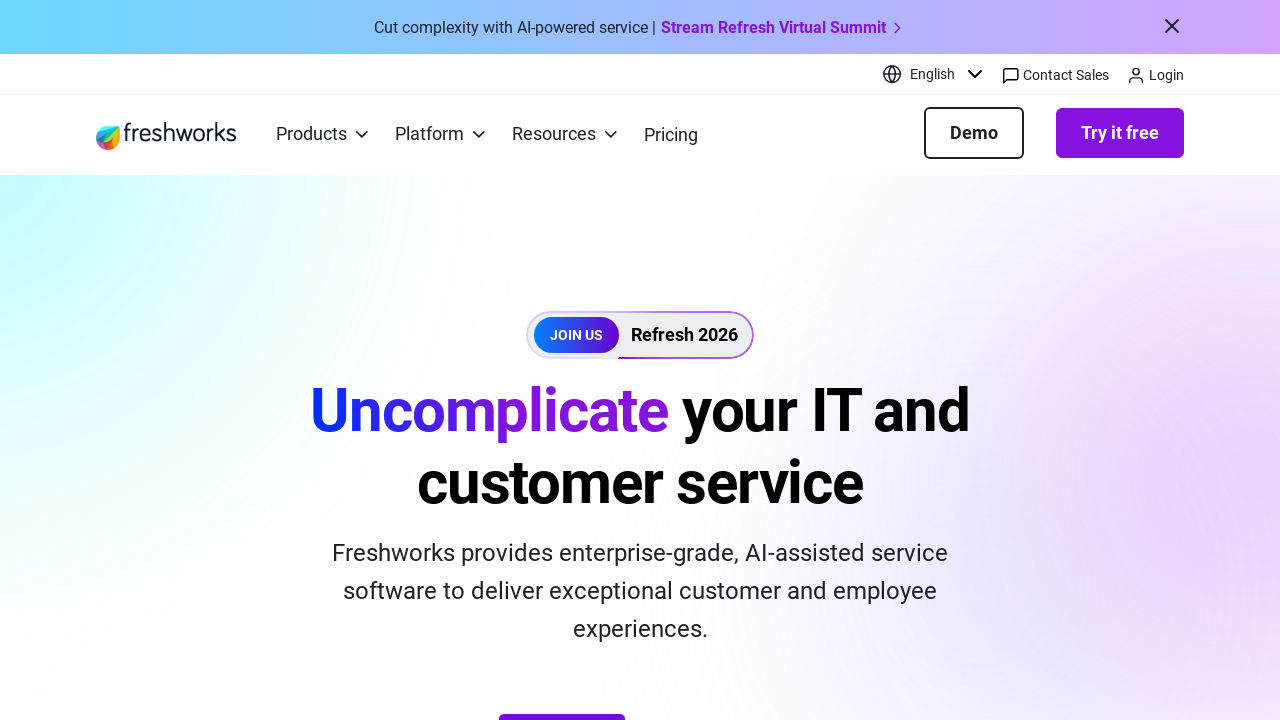

Waited for footer links to be visible
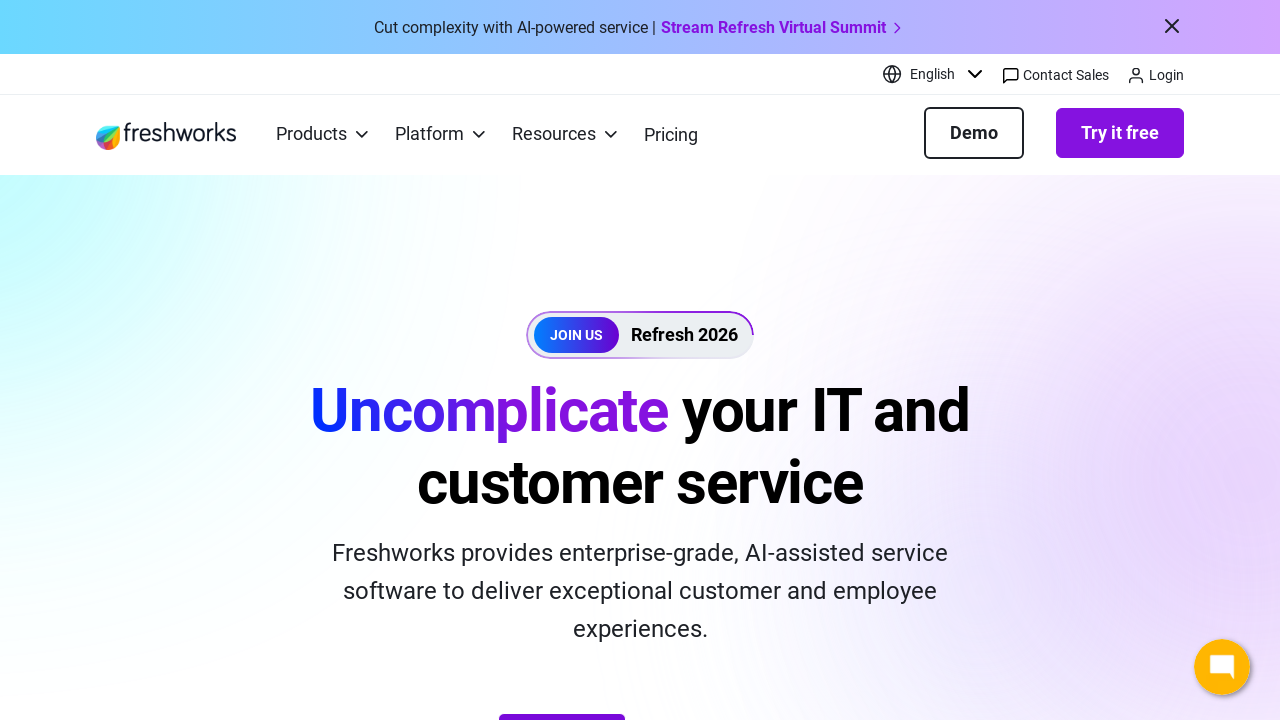

Retrieved all footer links from the page
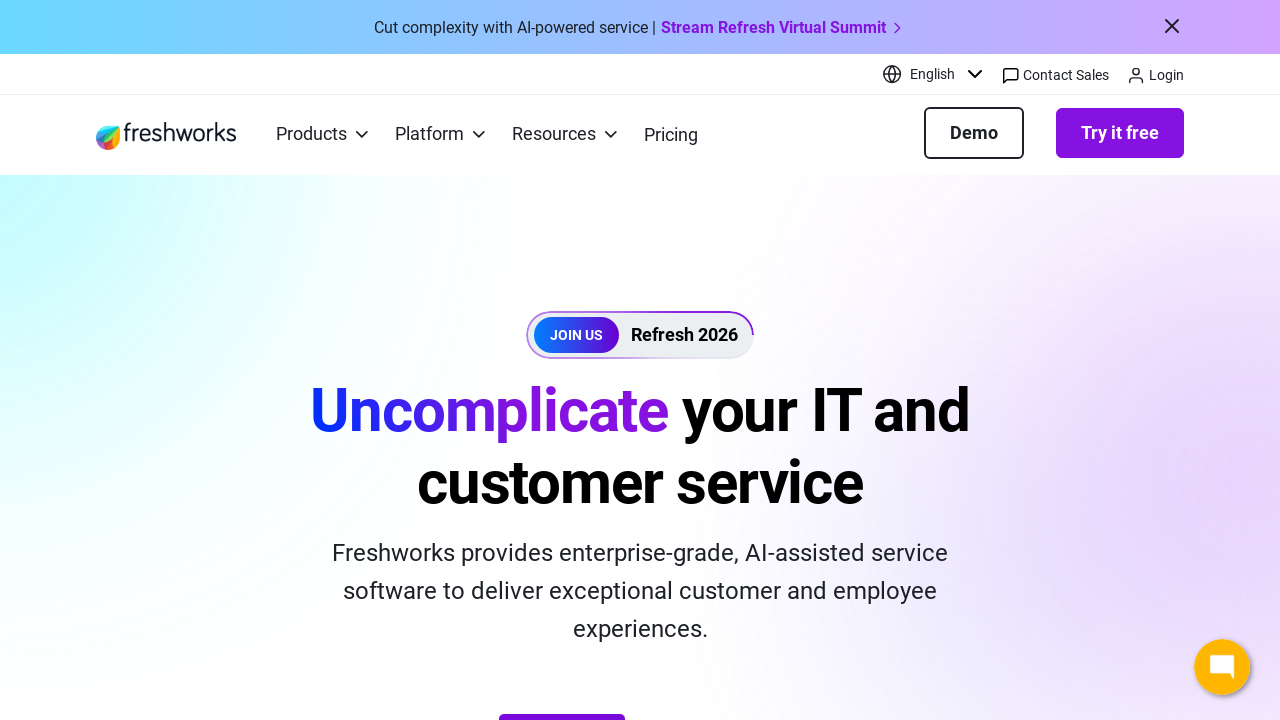

Verified that footer links are present on the page
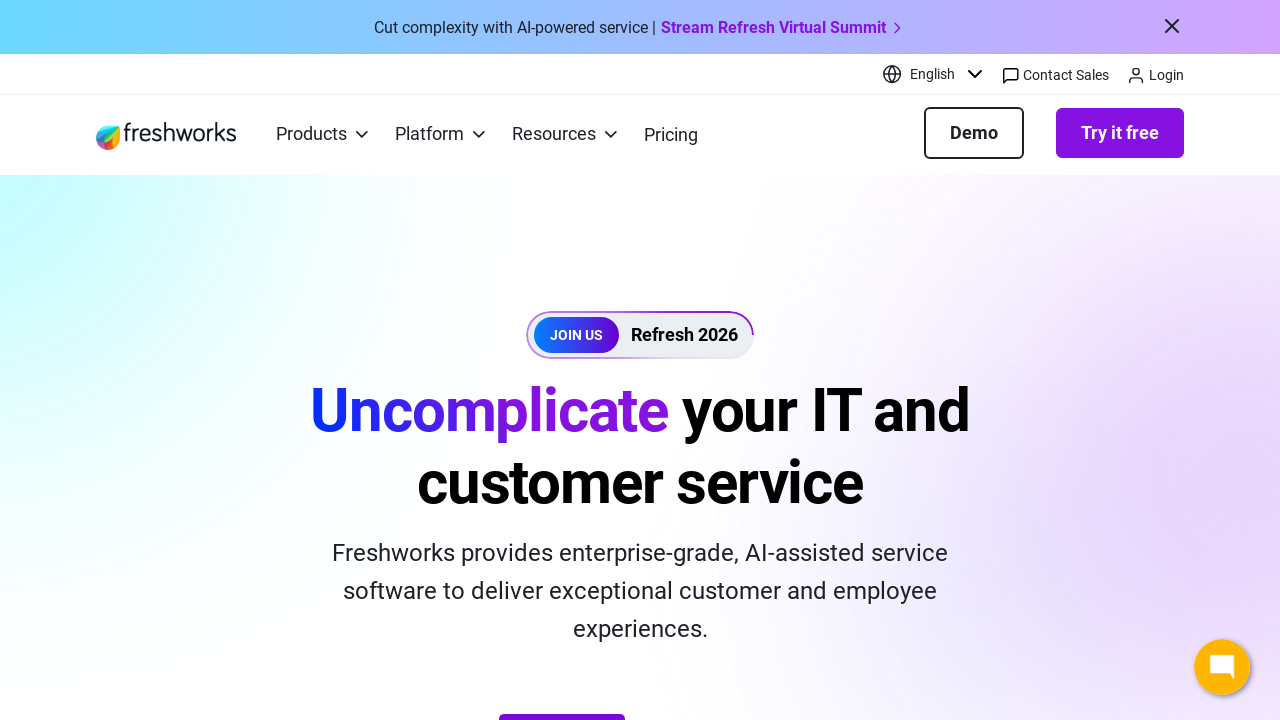

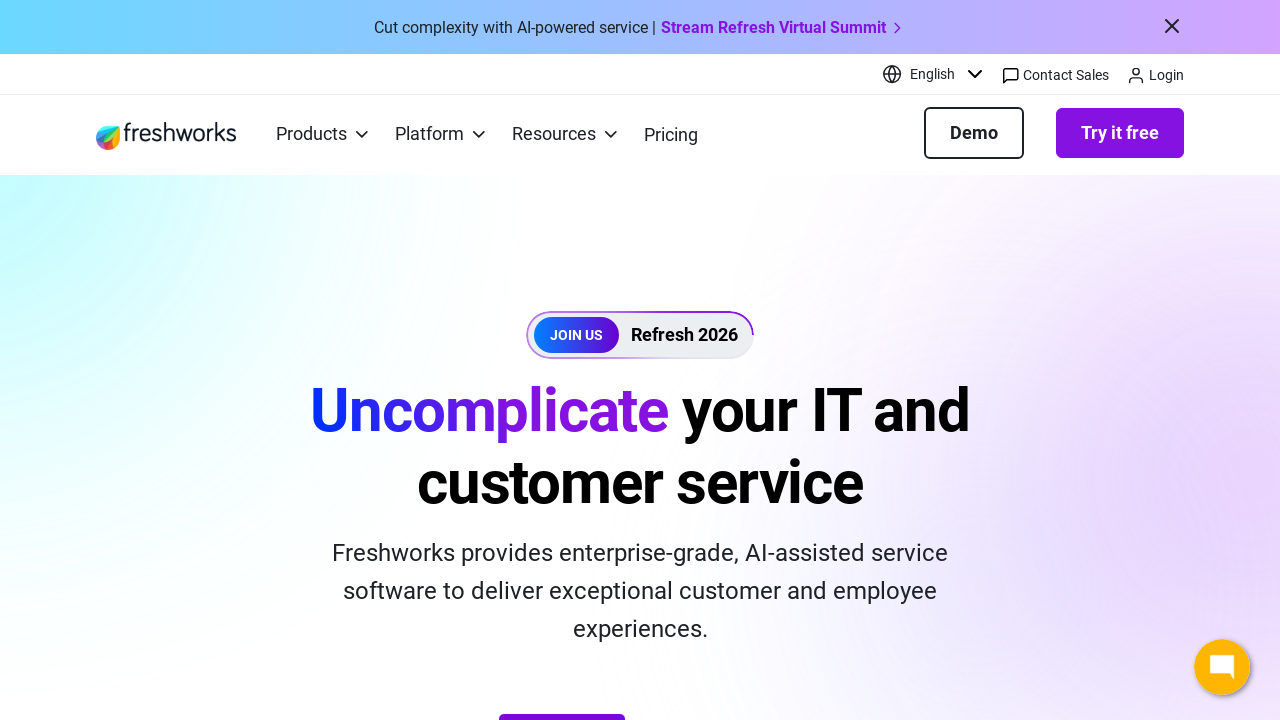